Clicks the JavaScript Alerts link and verifies the page header displays correctly

Starting URL: https://the-internet.herokuapp.com/

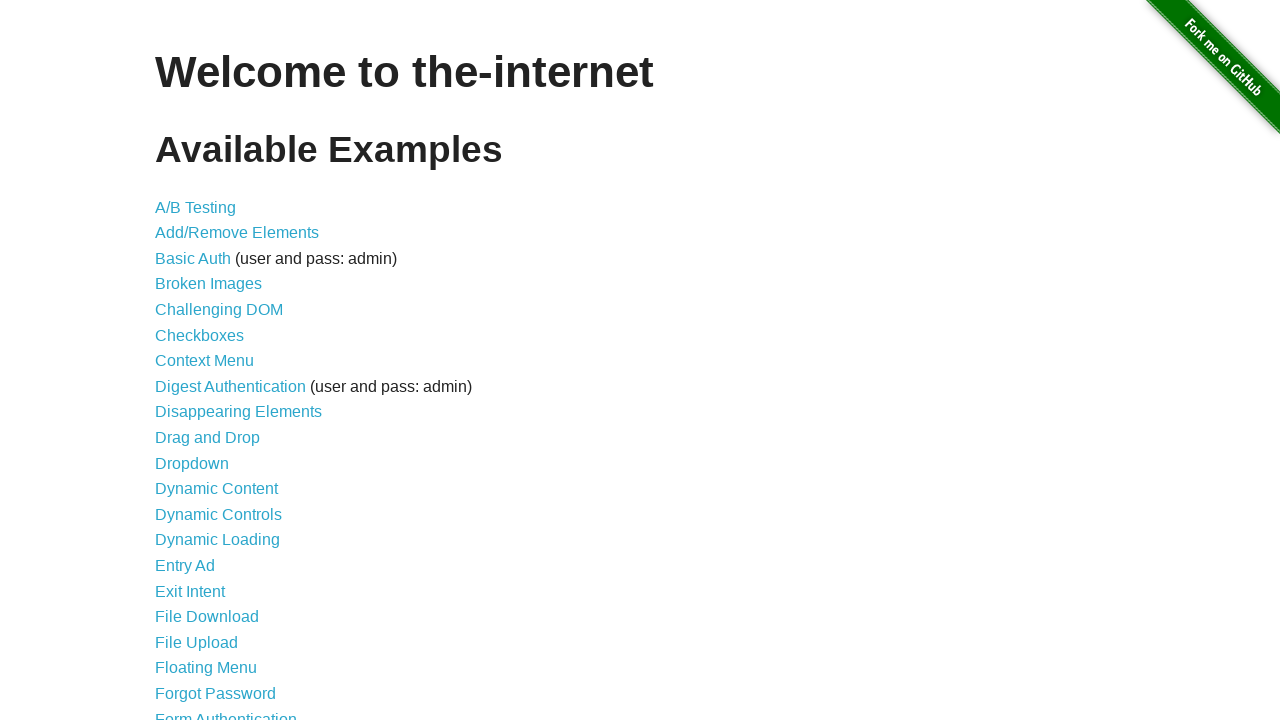

Clicked the JavaScript Alerts link at (214, 361) on a[href='/javascript_alerts']
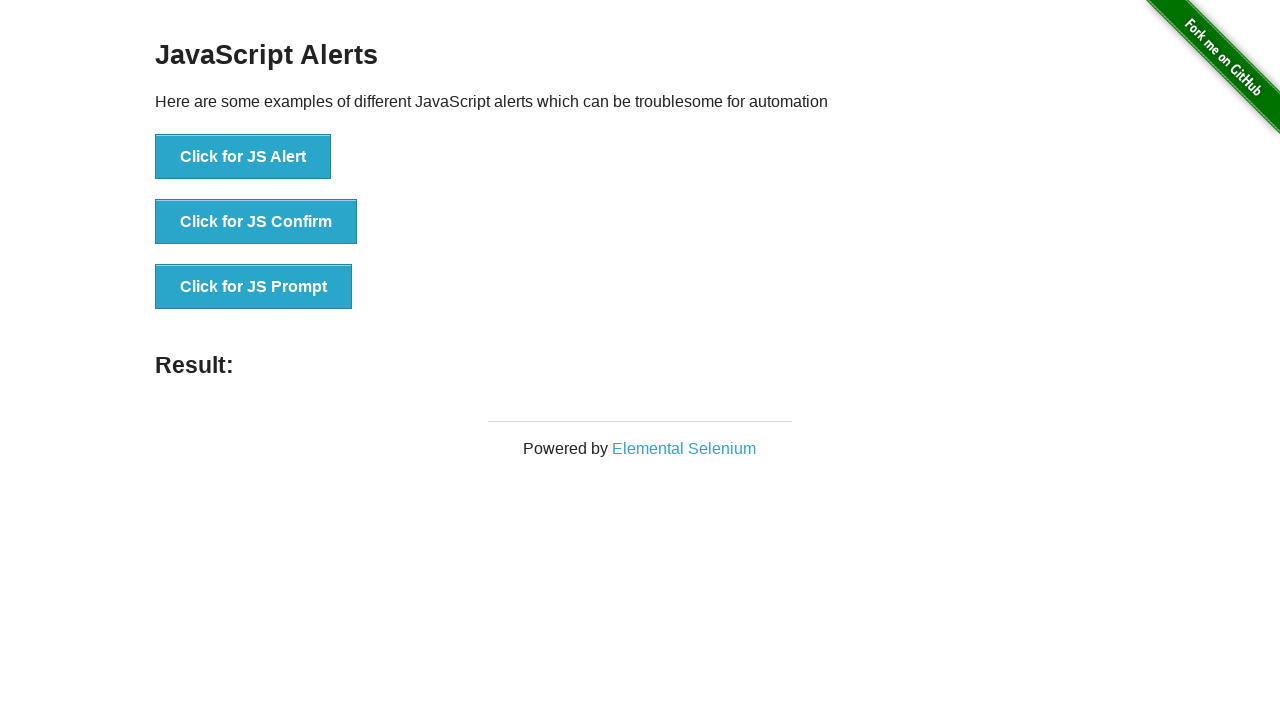

Page header (h3) loaded
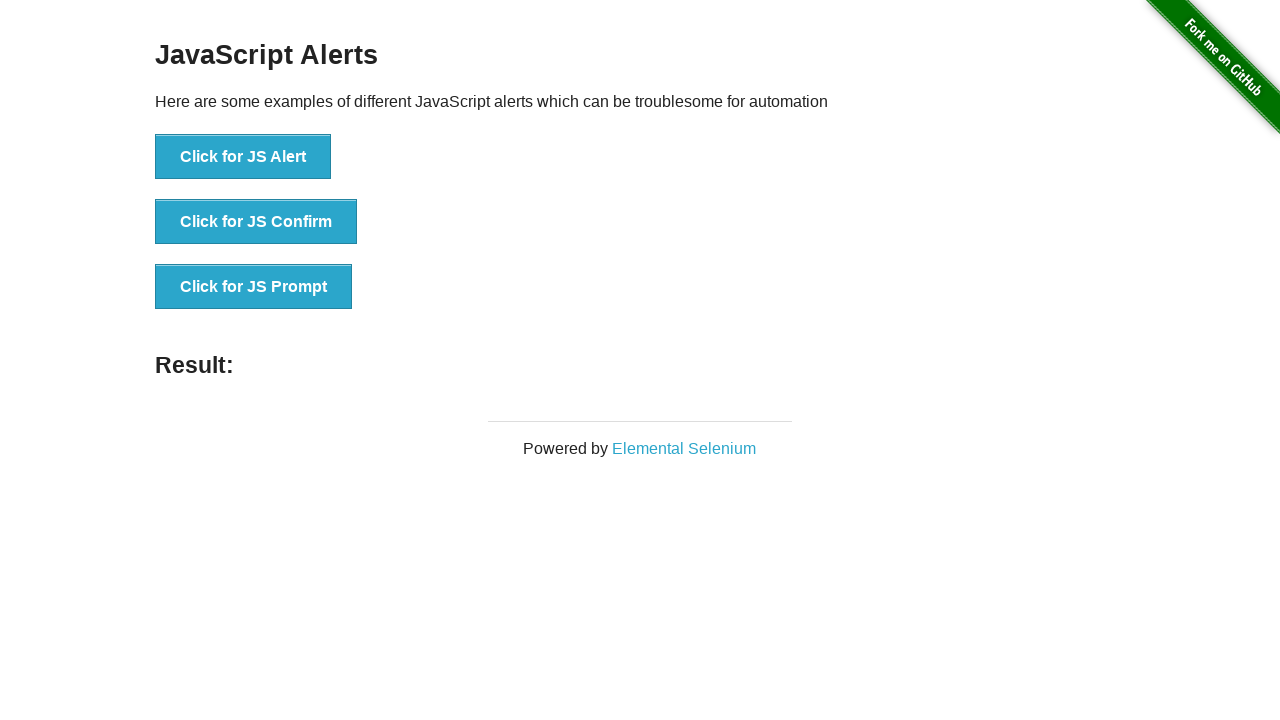

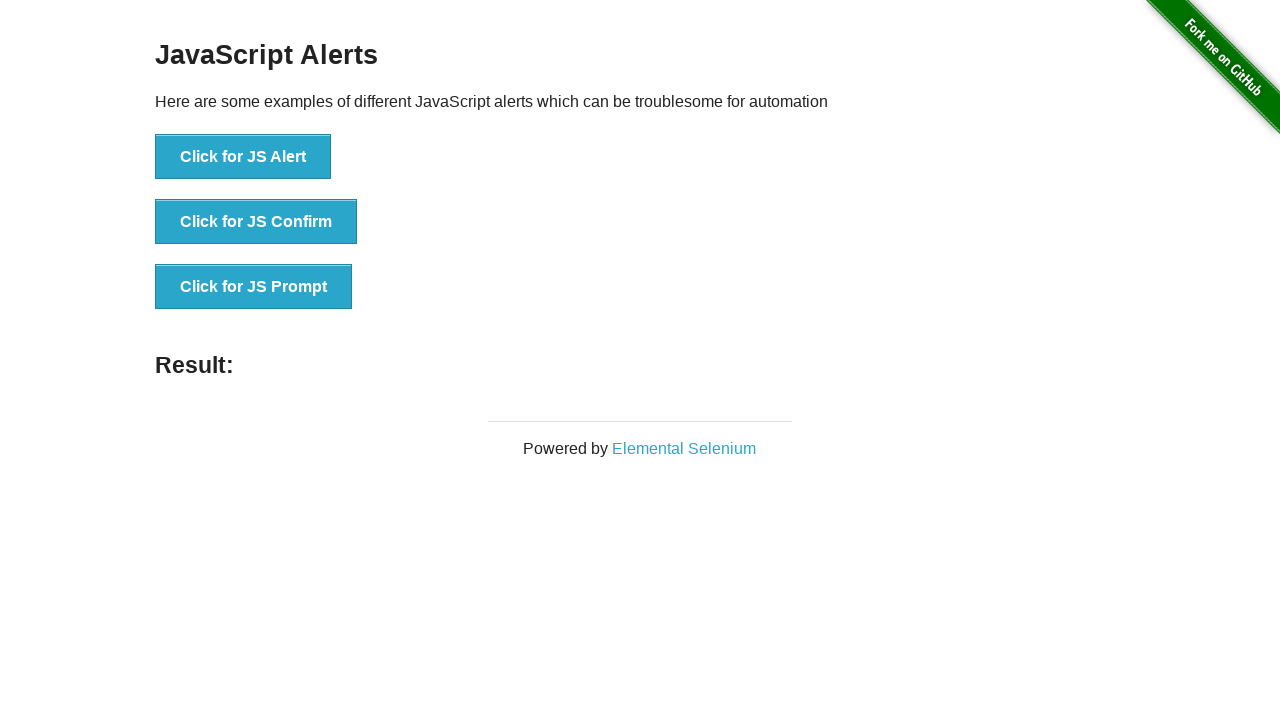